Tests drag and drop functionality by dragging an element and dropping it onto a target element within an iframe

Starting URL: https://jqueryui.com/droppable/

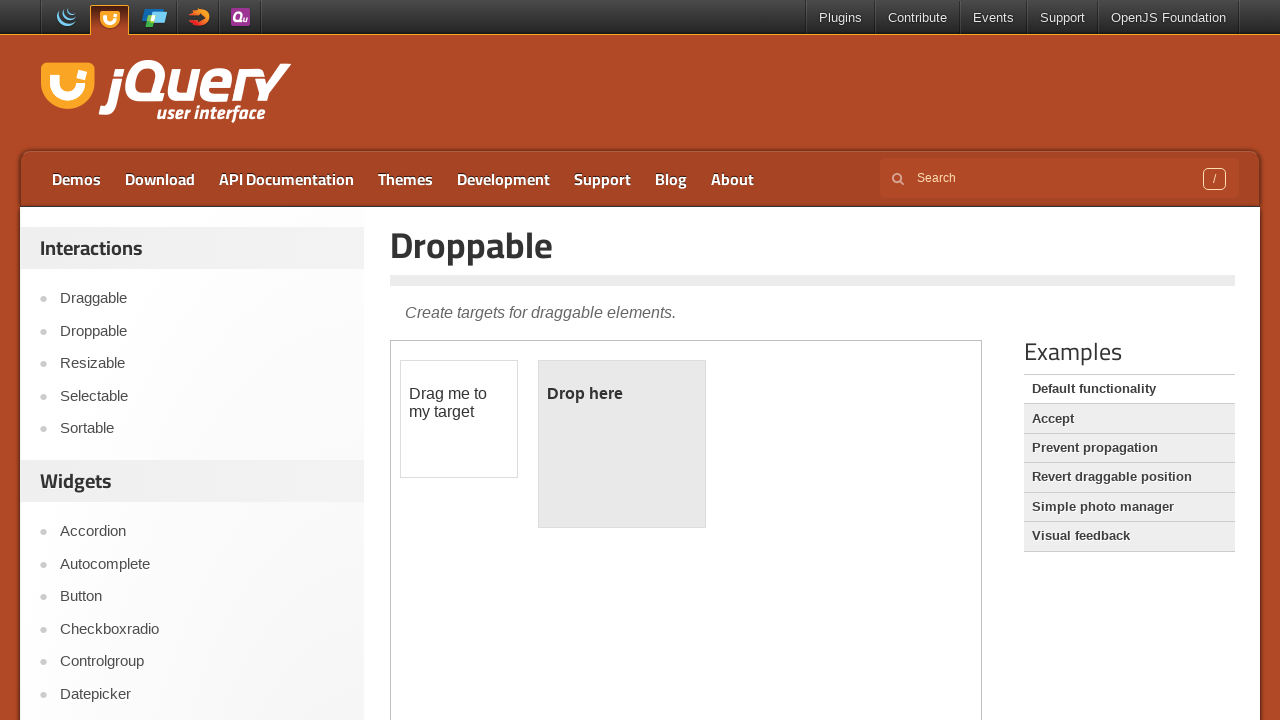

Located first iframe containing drag and drop demo
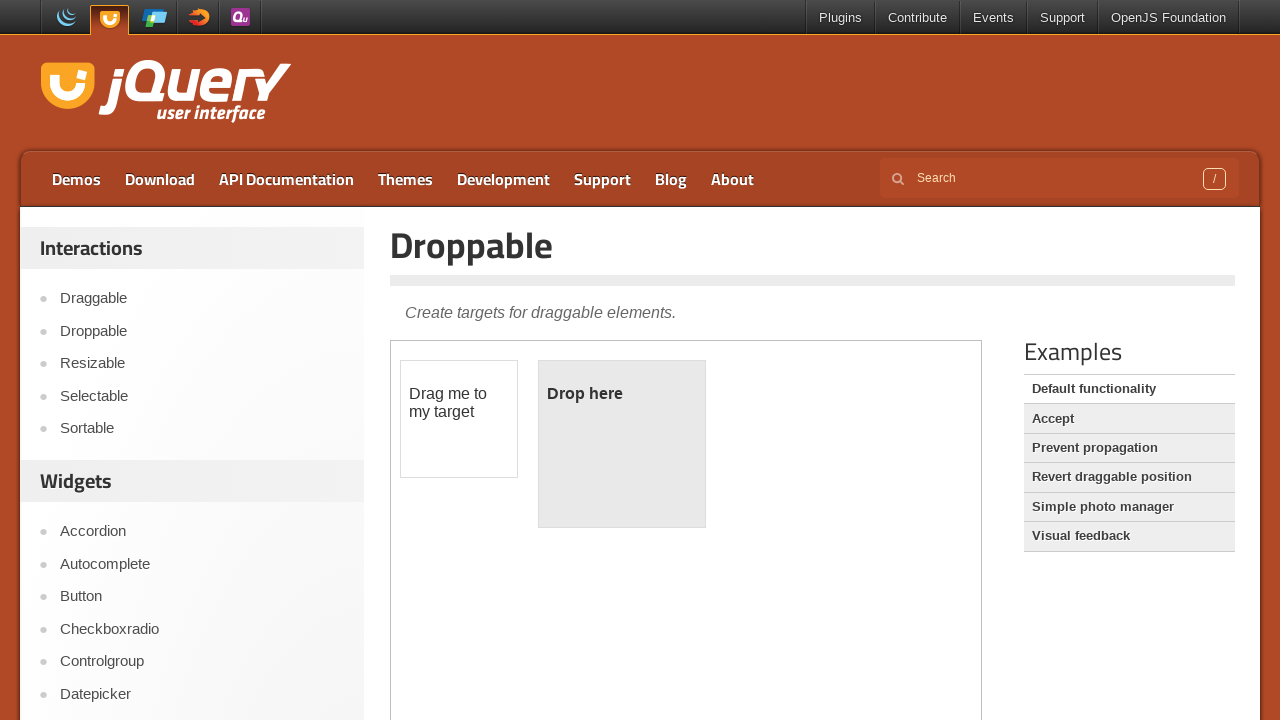

Located draggable element with id 'draggable'
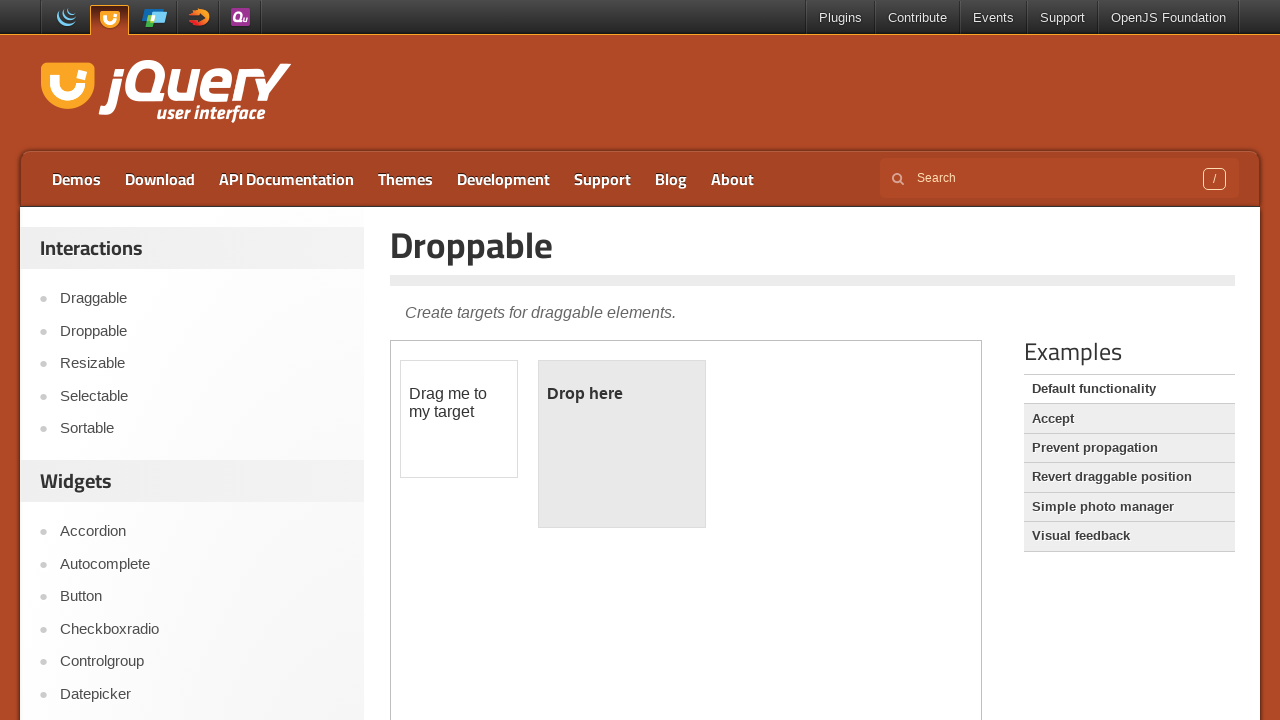

Located droppable target element with id 'droppable'
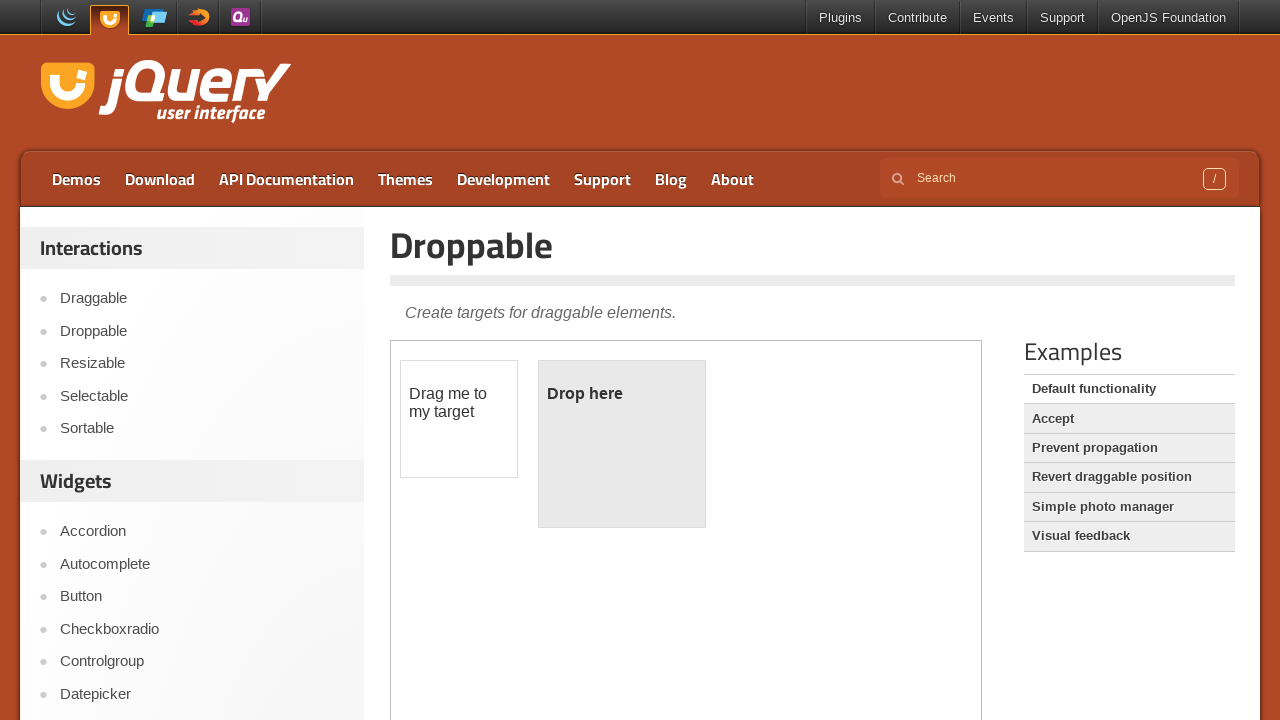

Dragged draggable element and dropped it onto droppable target at (622, 444)
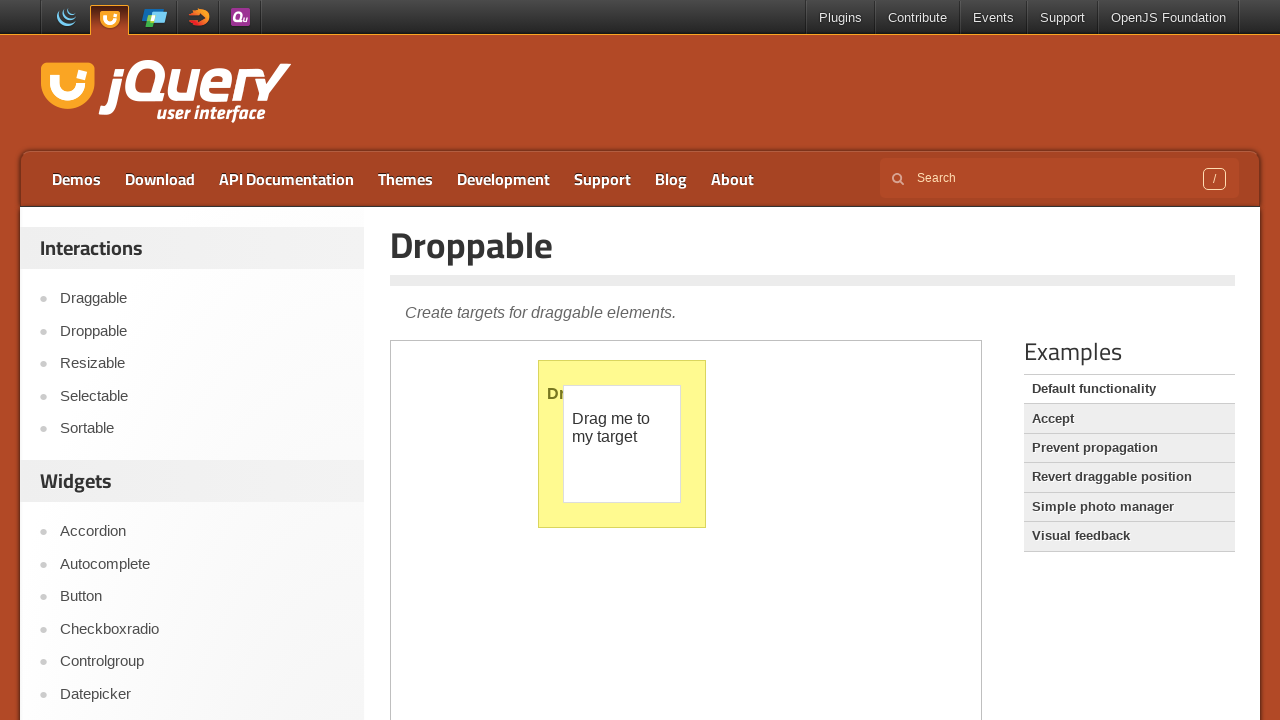

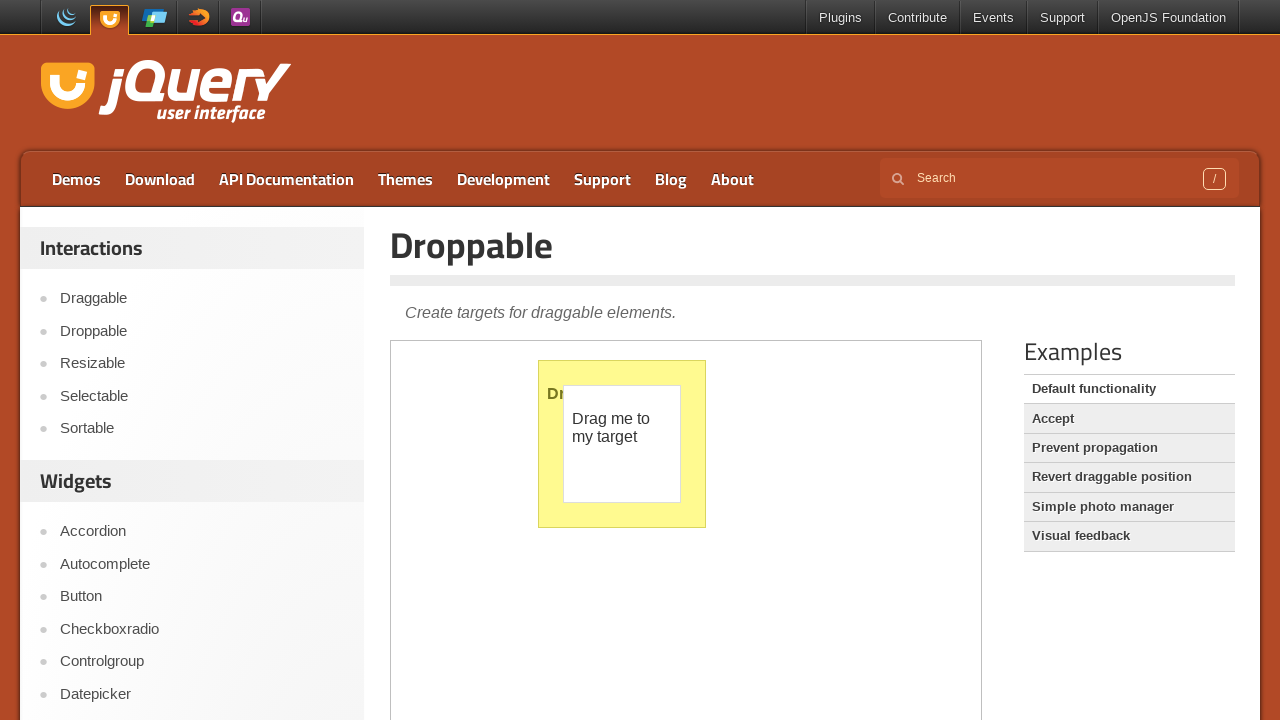